Tests checkbox interactions by toggling their checked states

Starting URL: https://bonigarcia.dev/selenium-webdriver-java/web-form.html

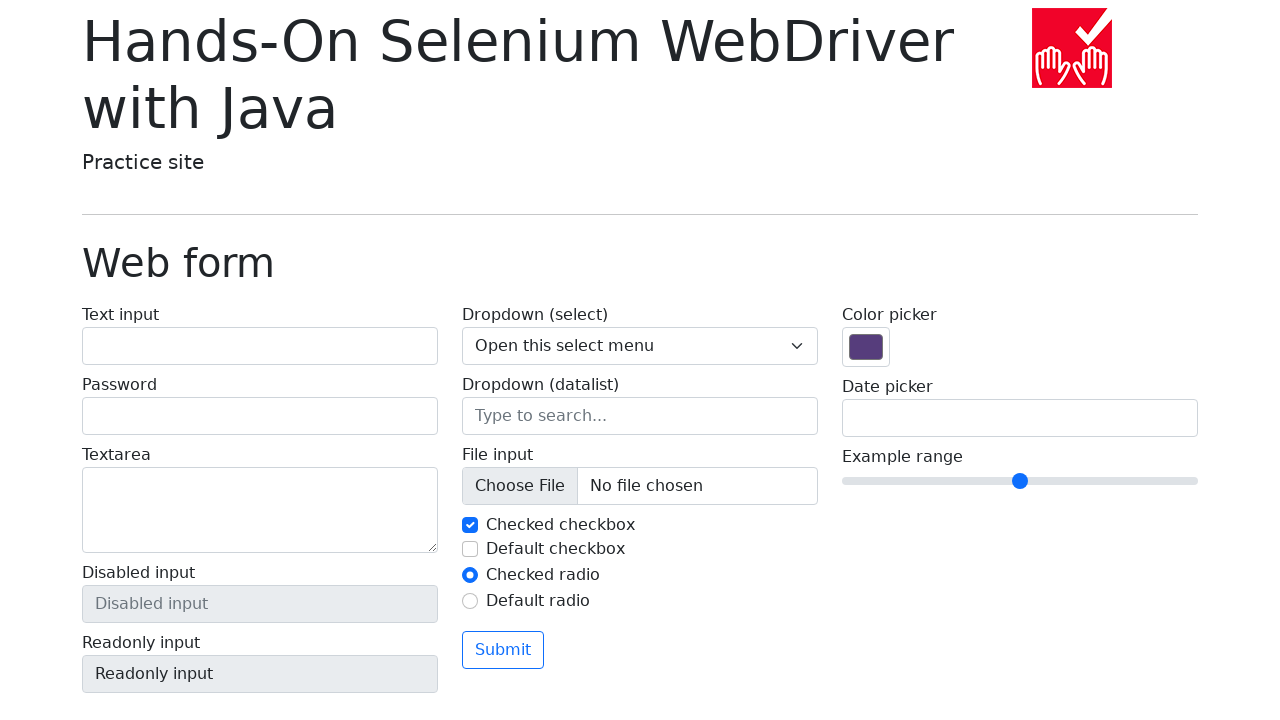

Clicked first checkbox to uncheck it at (470, 525) on input#my-check-1
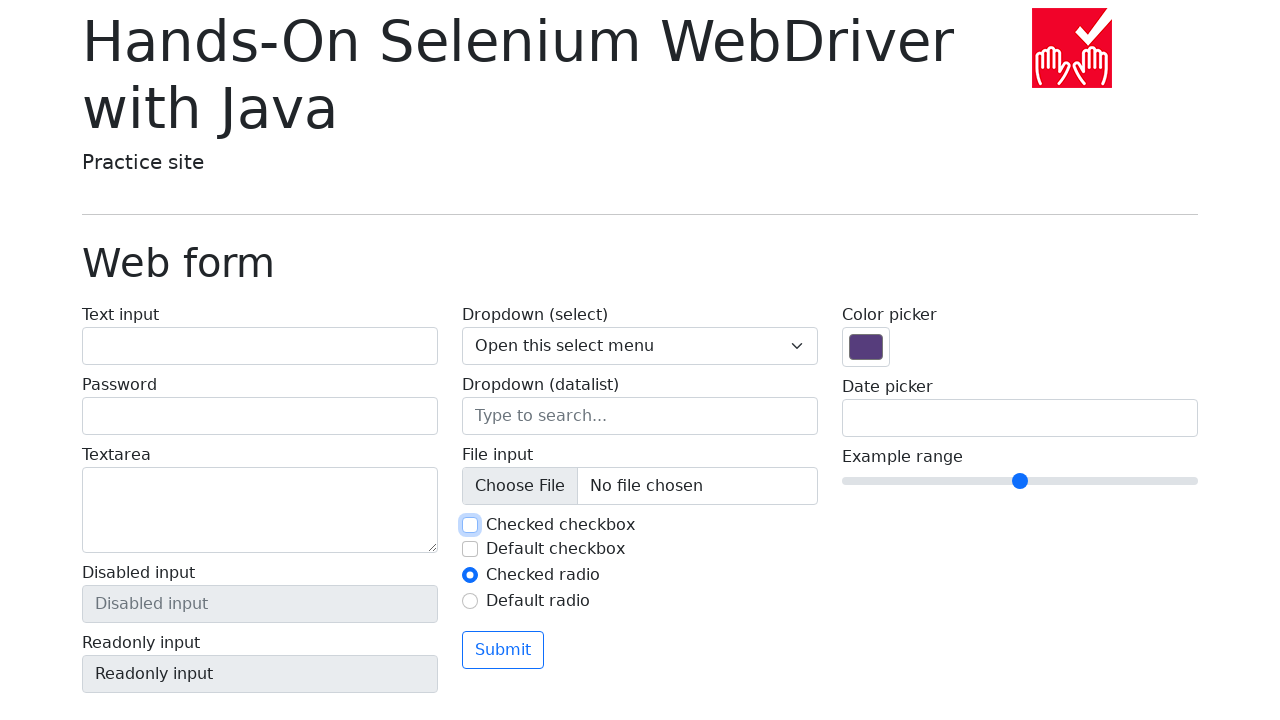

Clicked second checkbox to check it at (470, 549) on input#my-check-2
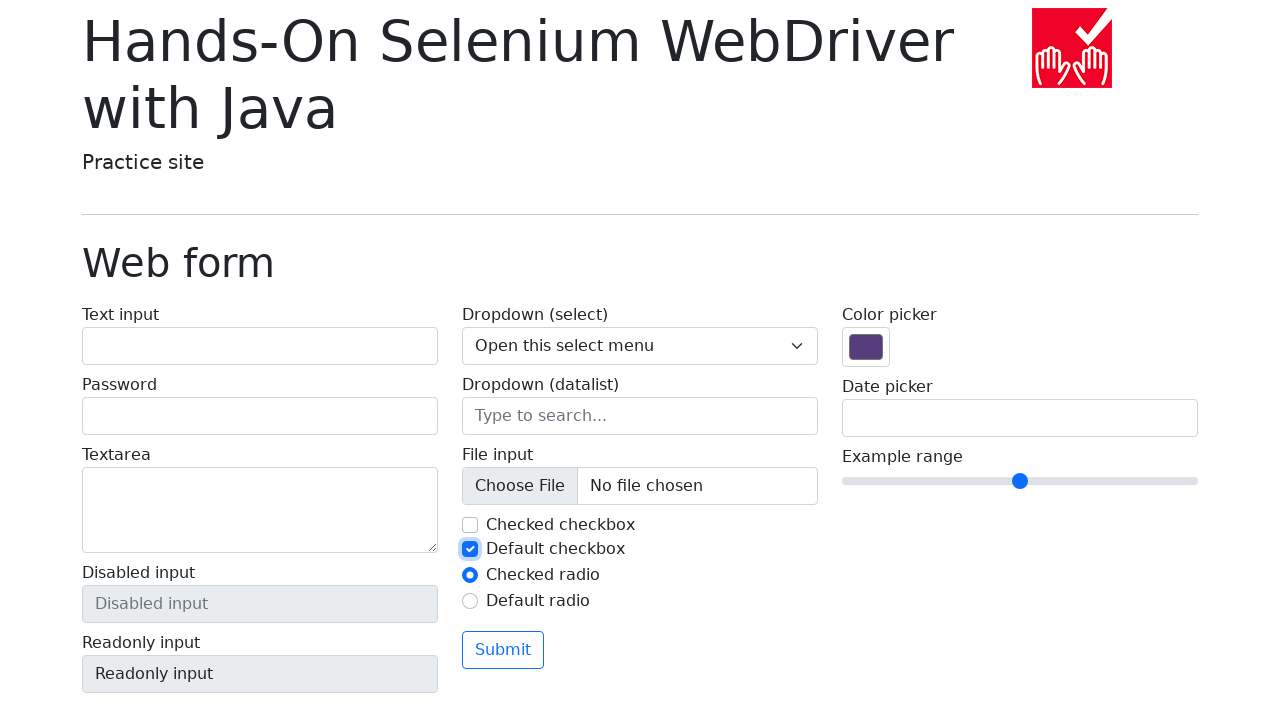

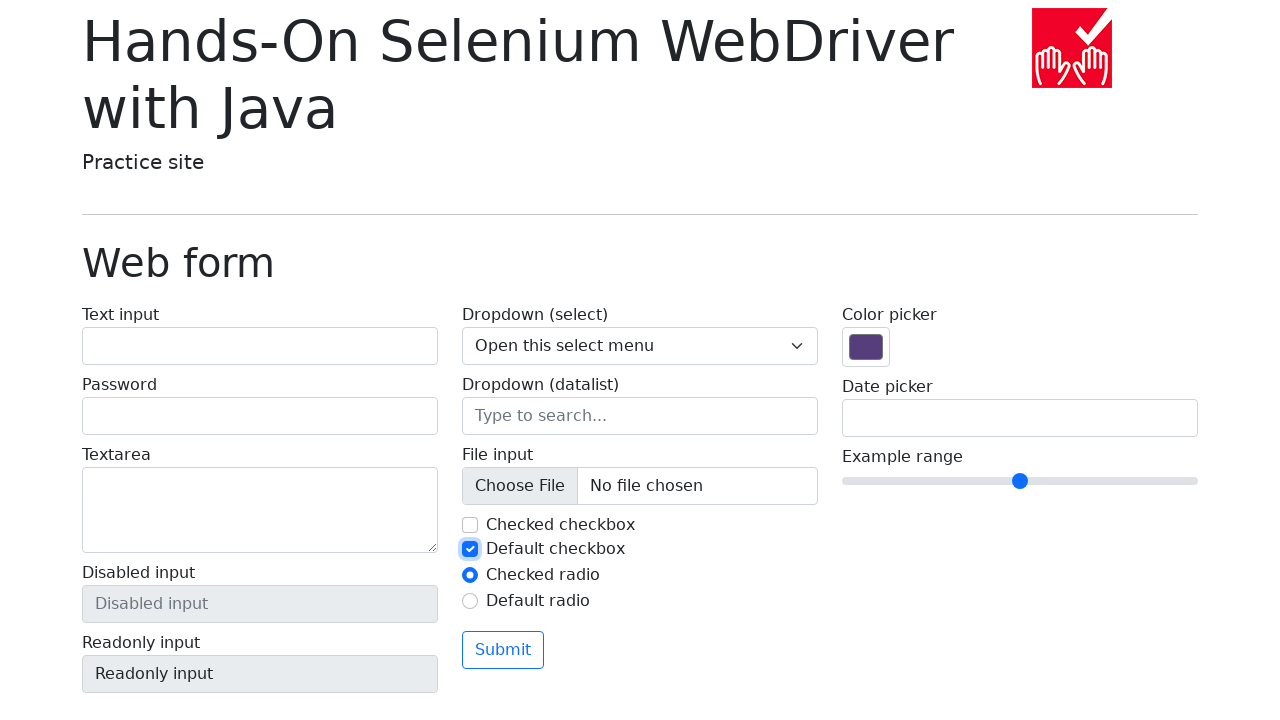